Tests file download functionality by entering text into a text area and clicking the download button to trigger a file download.

Starting URL: https://demoapps.qspiders.com/ui/download?sublist=0

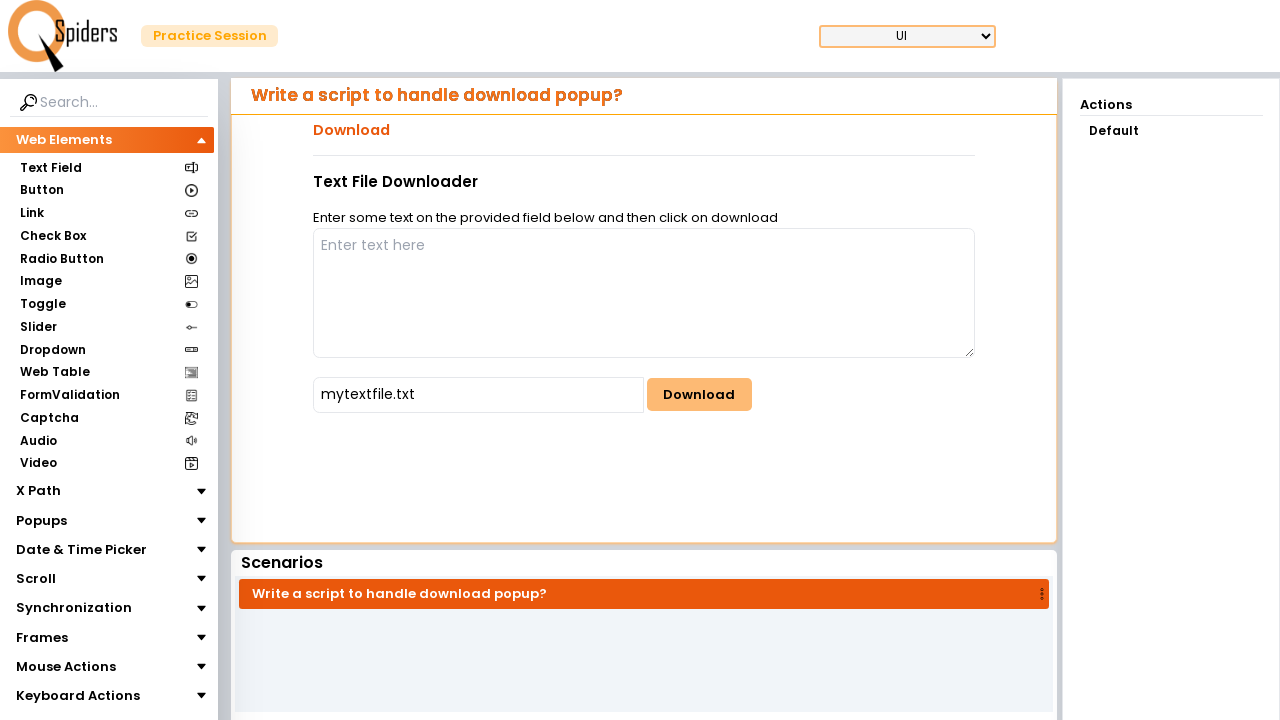

Filled text area with 'hello' on #writeArea
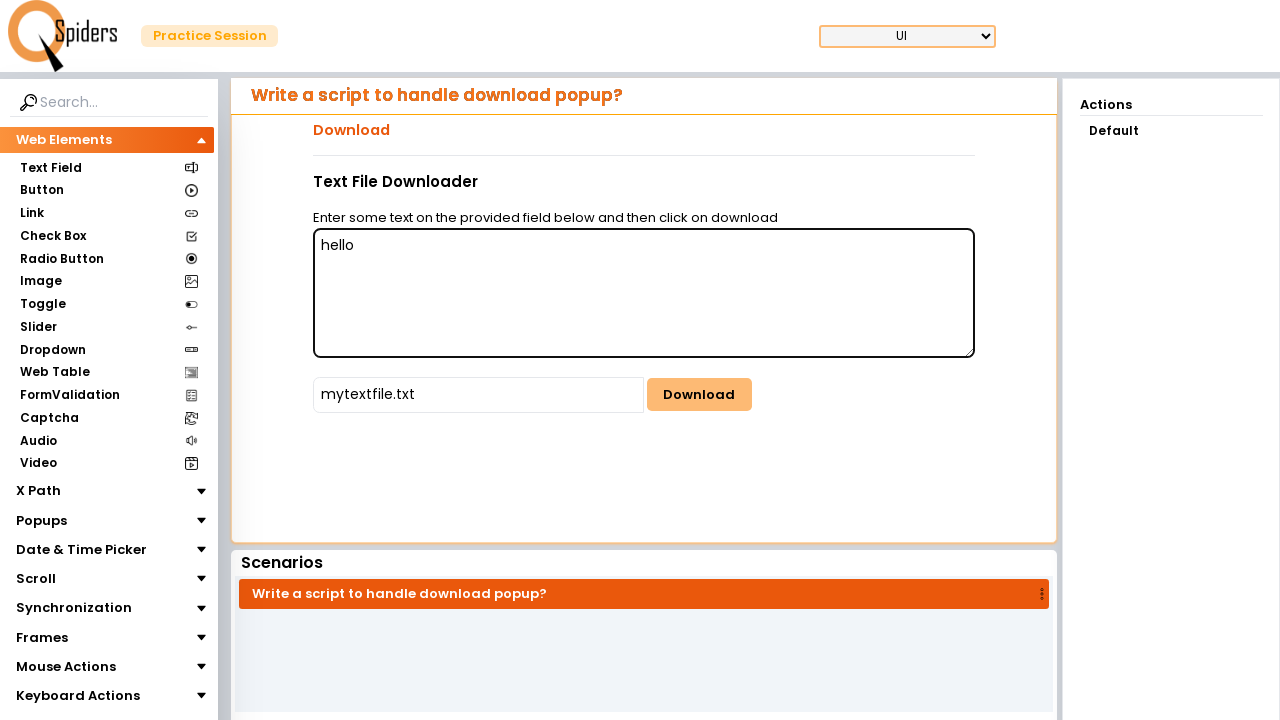

Clicked download button to trigger file download at (699, 395) on #downloadButton
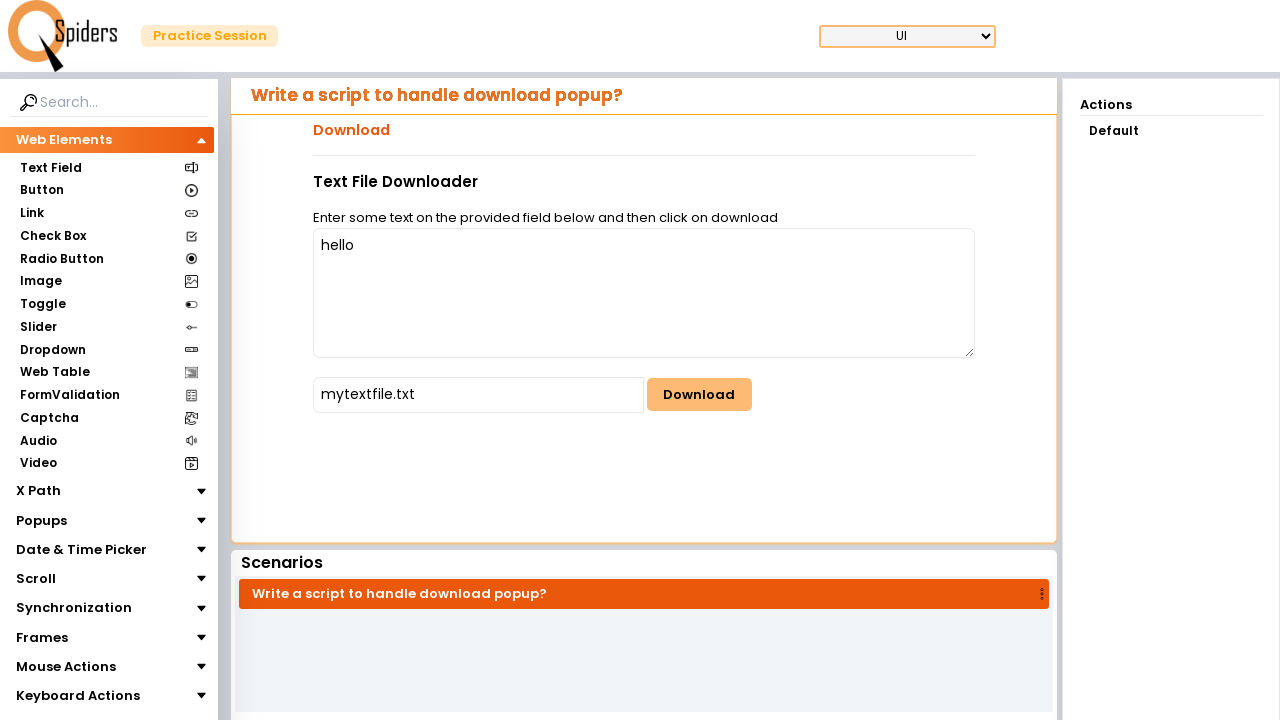

File download completed successfully
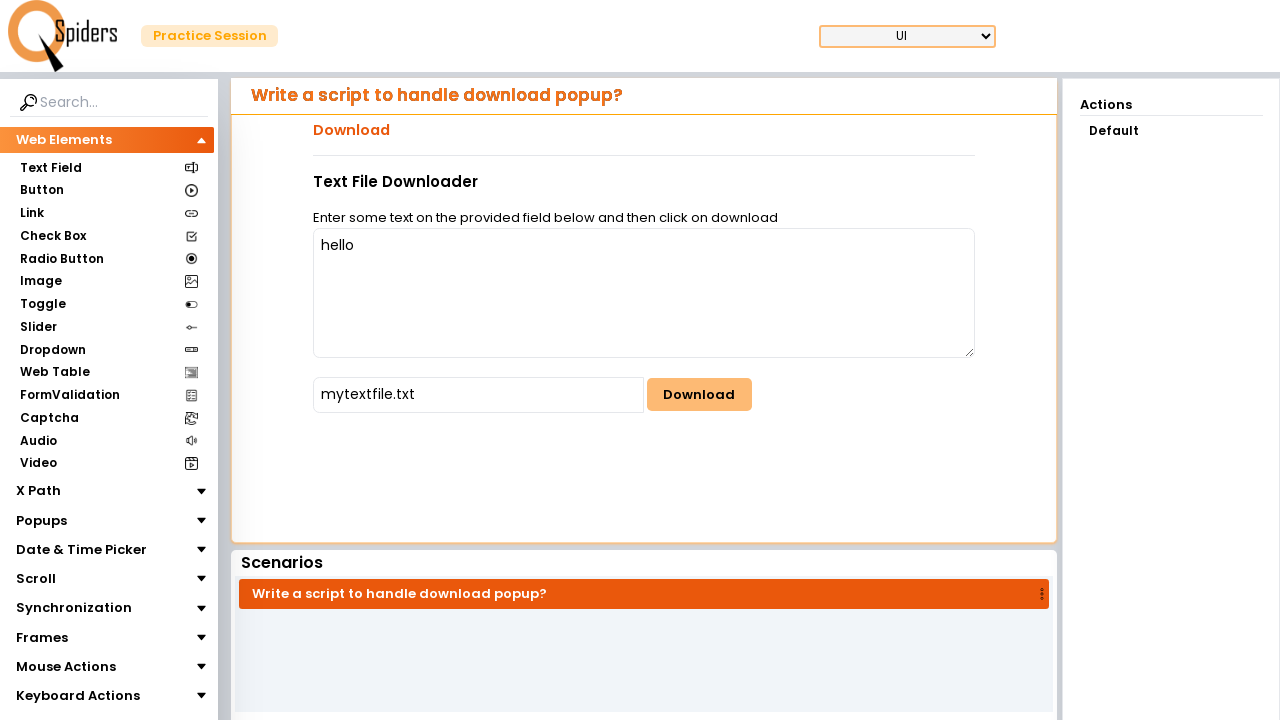

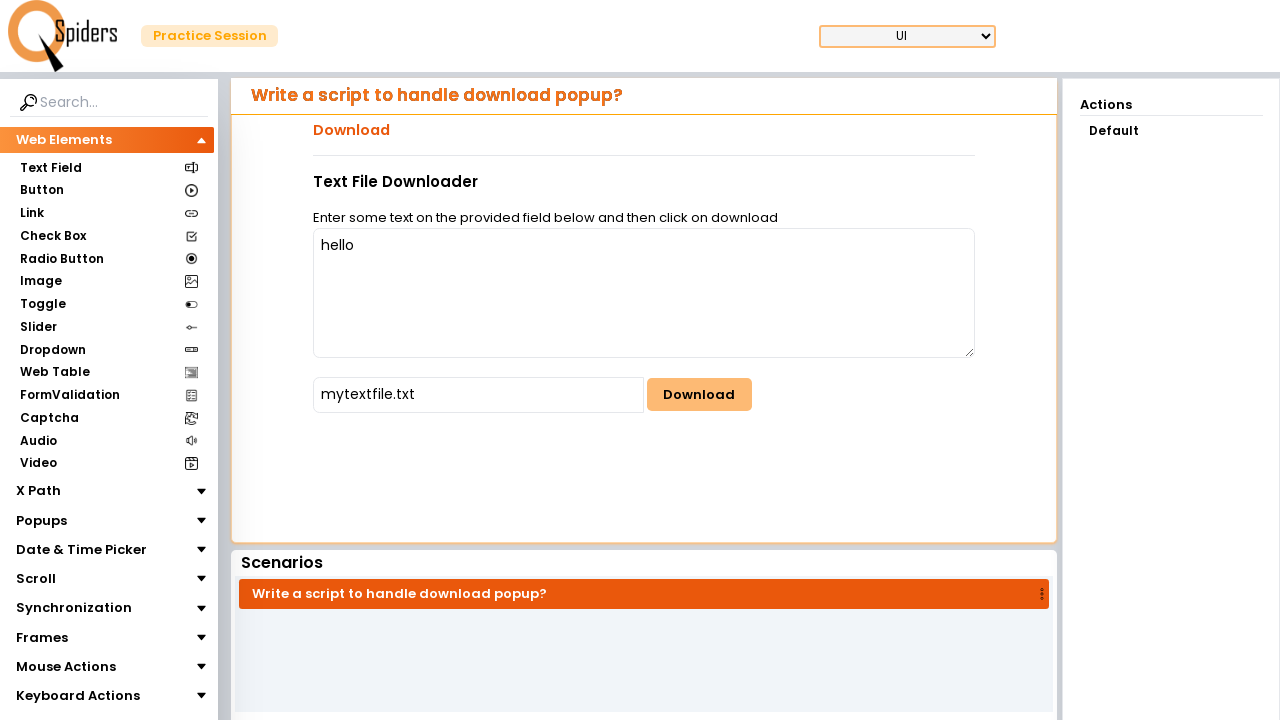